Navigates to DemoQA practice form and verifies that the Last Name input element exists

Starting URL: https://demoqa.com/automation-practice-form

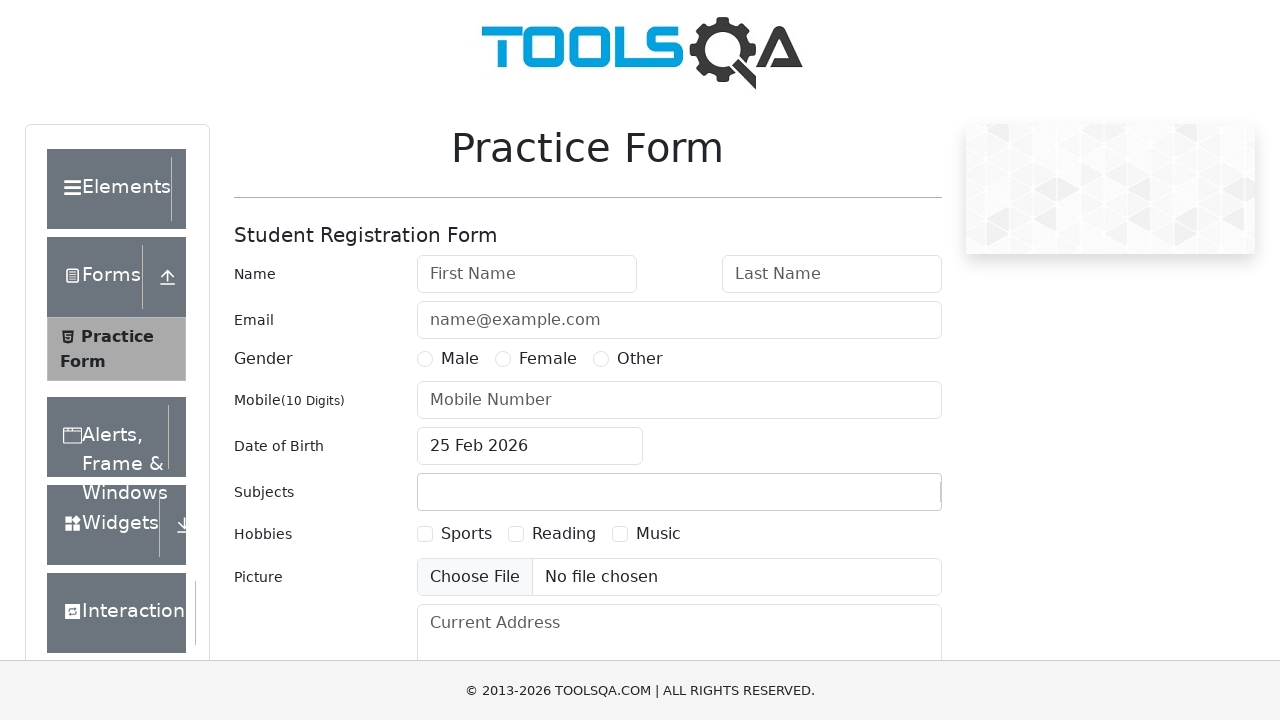

Navigated to DemoQA practice form
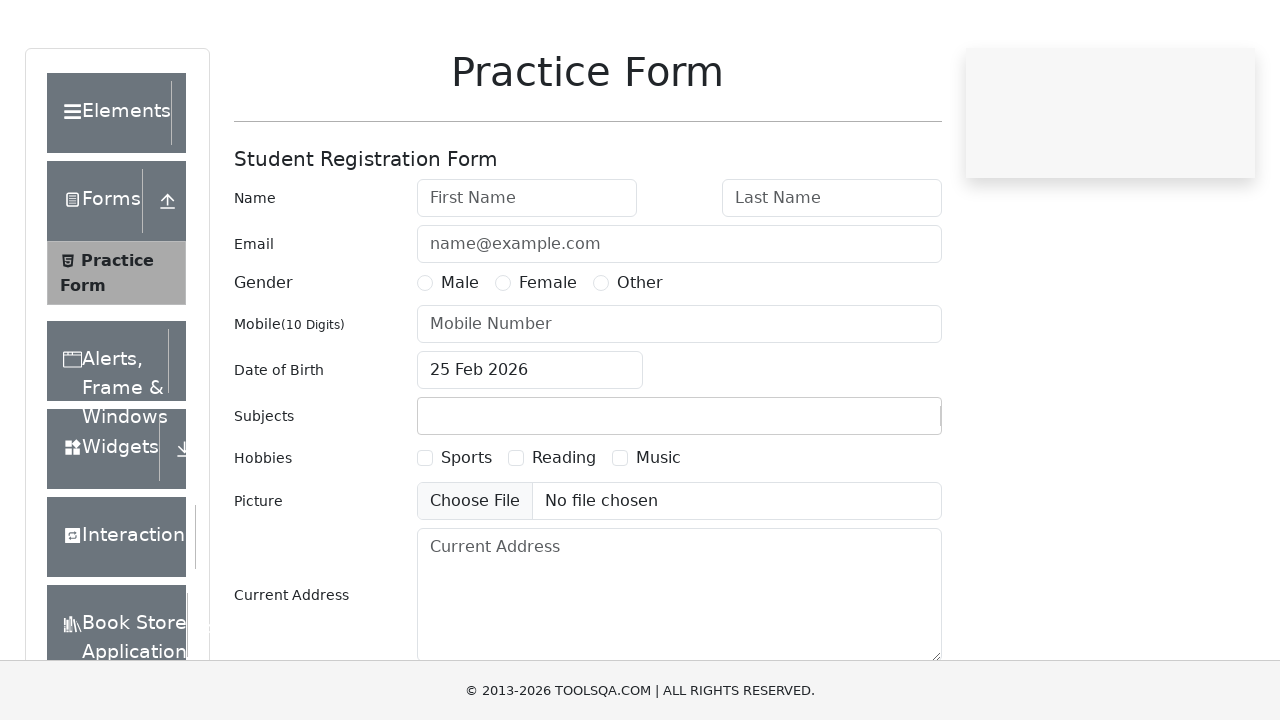

Last Name input element confirmed to exist
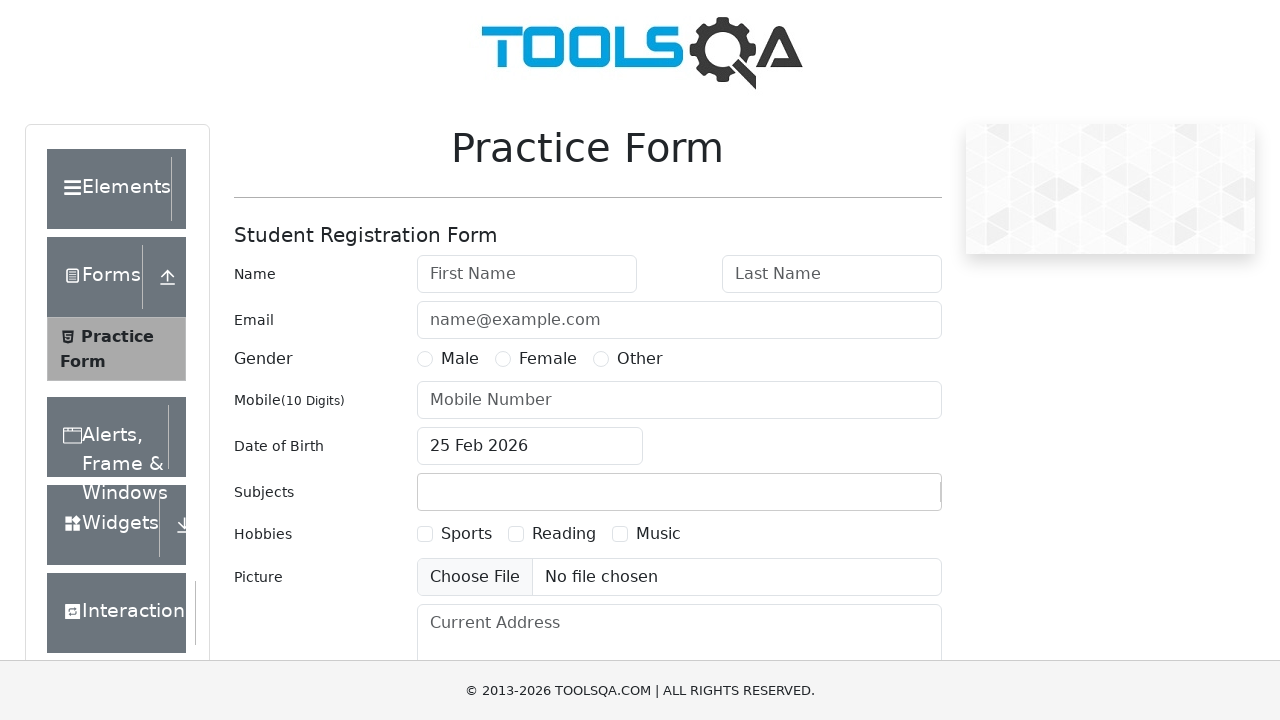

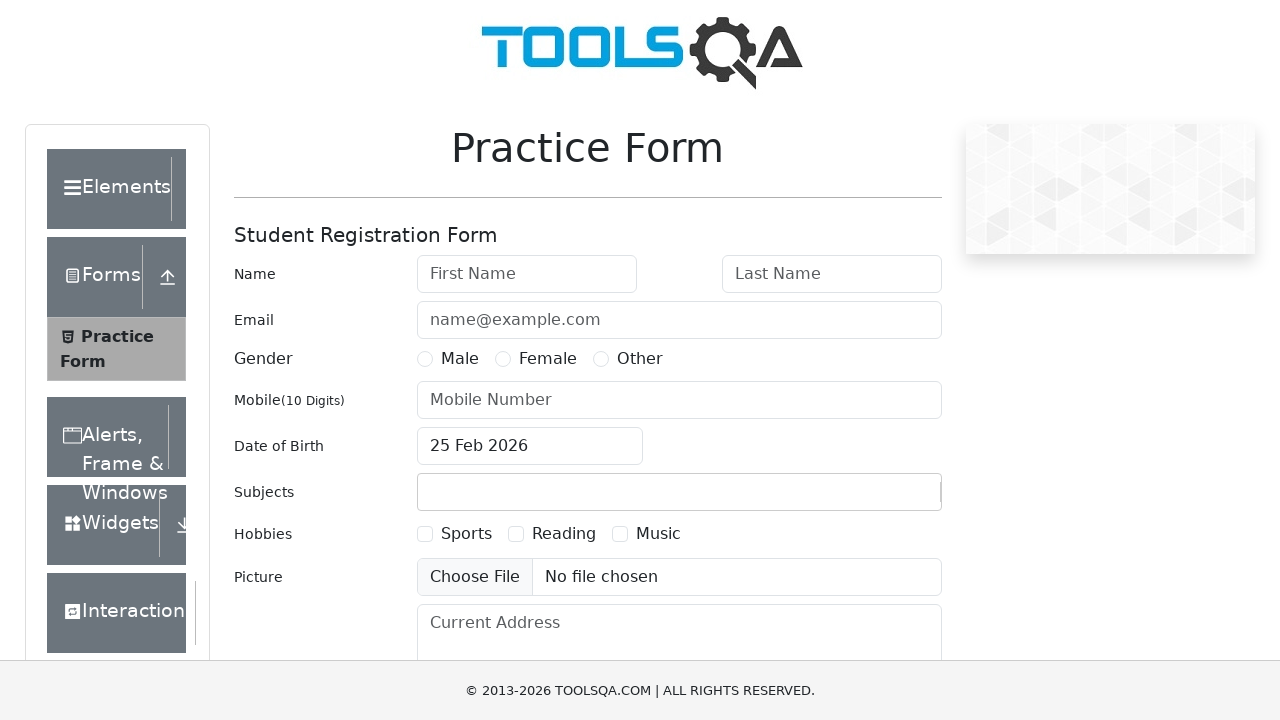